Navigates to the Selenium documentation site, refreshes the page, clicks a navigation menu item, and scrolls down the page

Starting URL: https://www.selenium.dev/

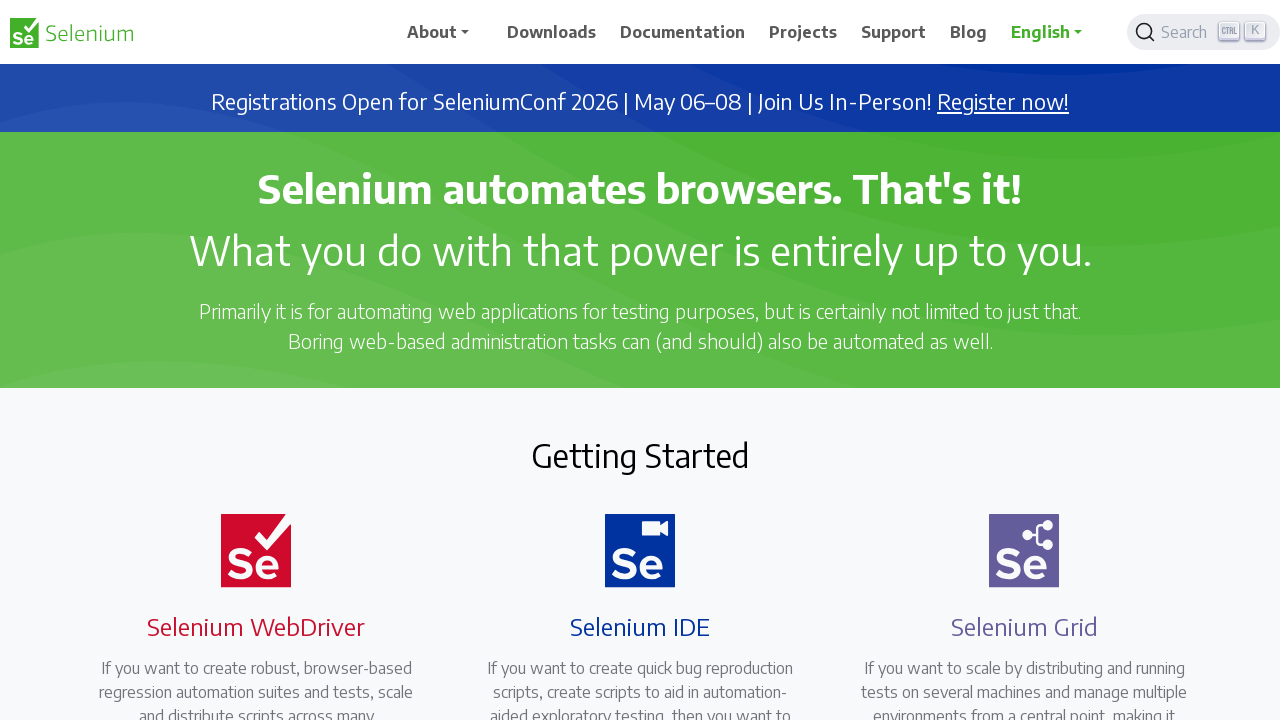

Navigated to https://www.selenium.dev/
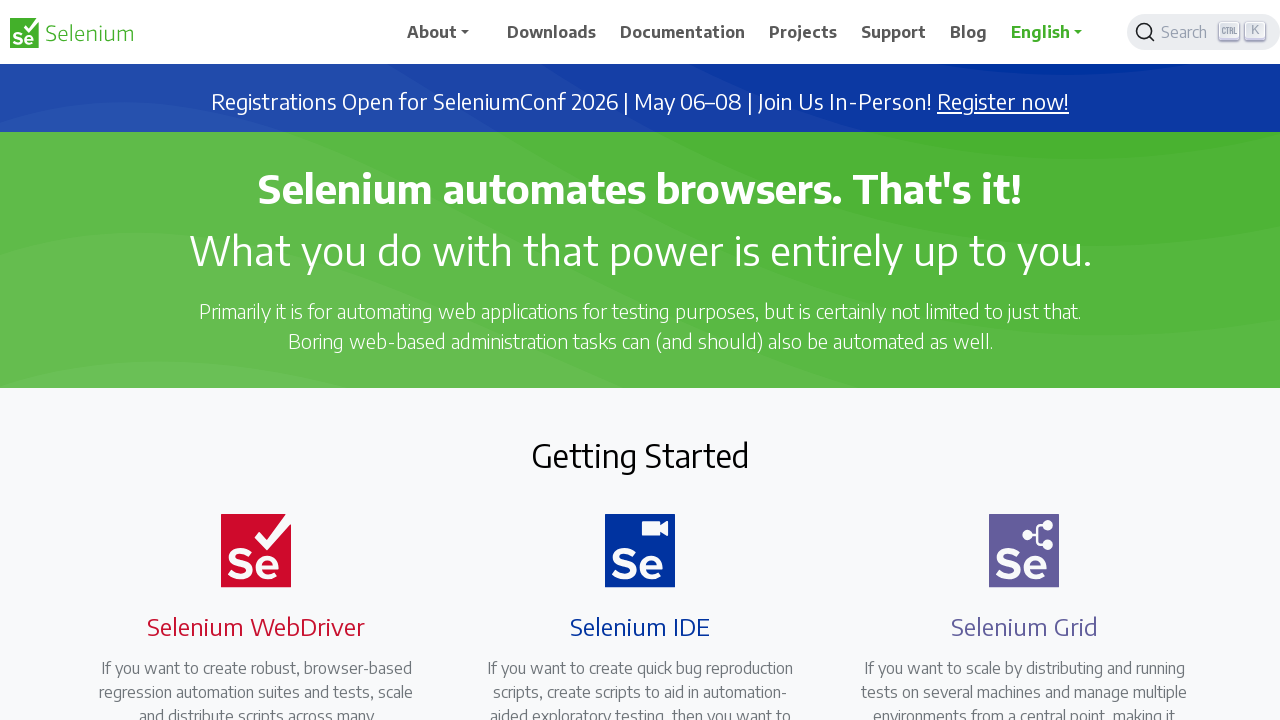

Reloaded the page
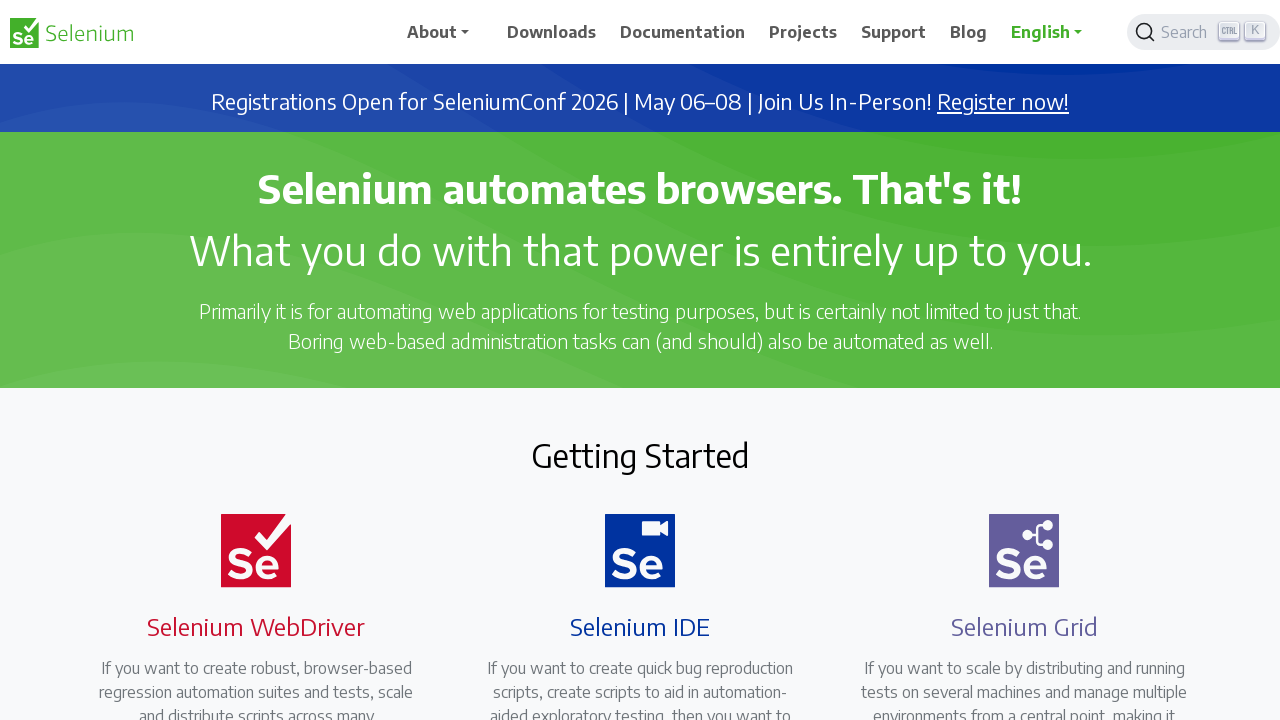

Clicked the third navigation menu item at (683, 32) on #main_navbar ul li:nth-child(3) a
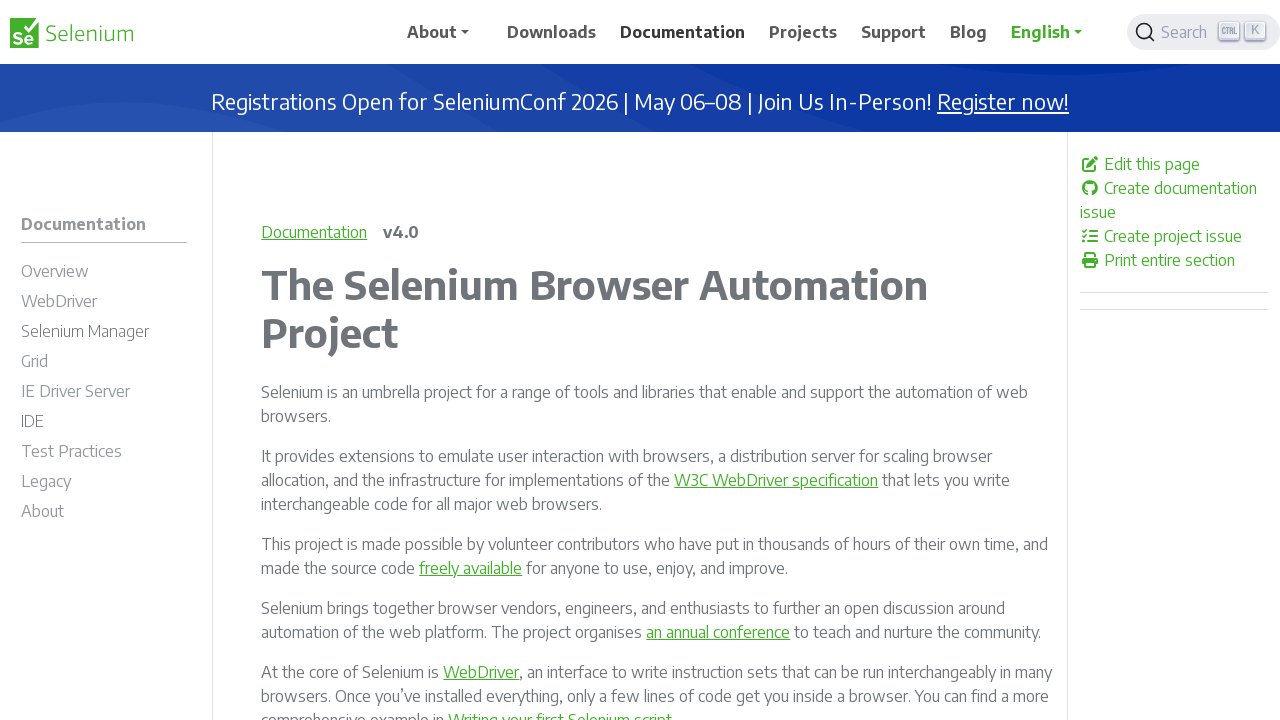

Scrolled down the page by 600 pixels
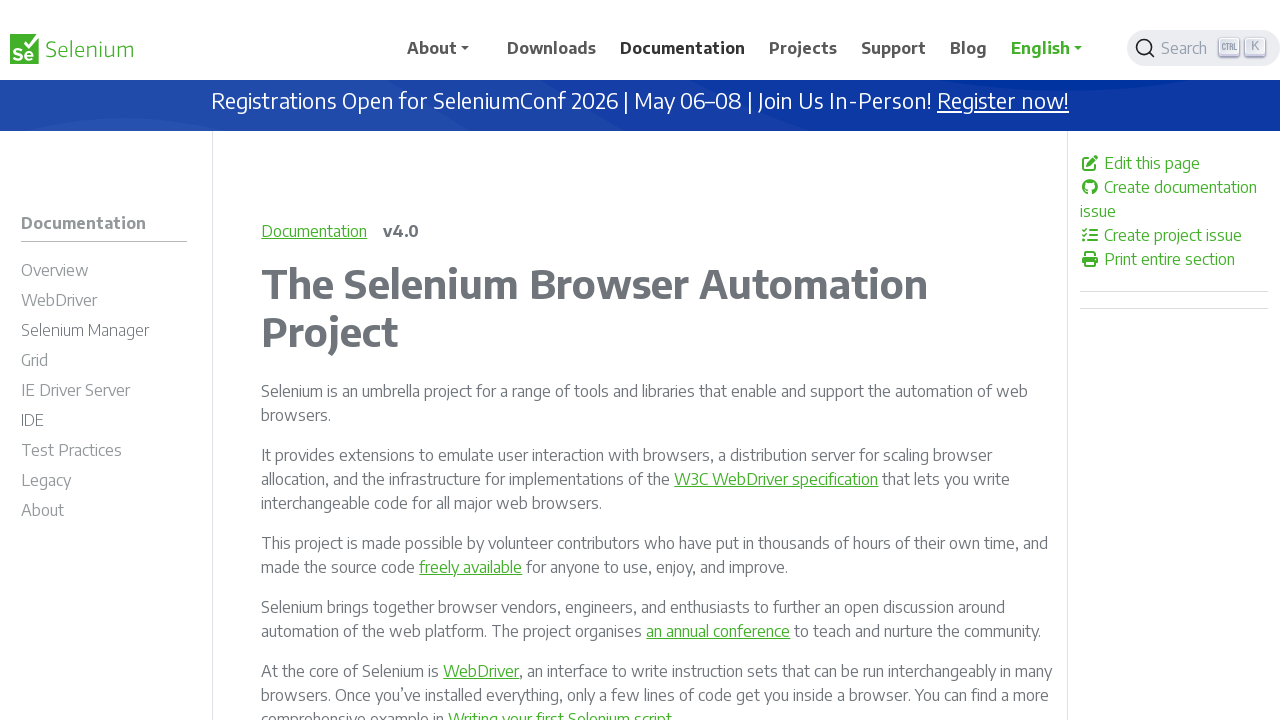

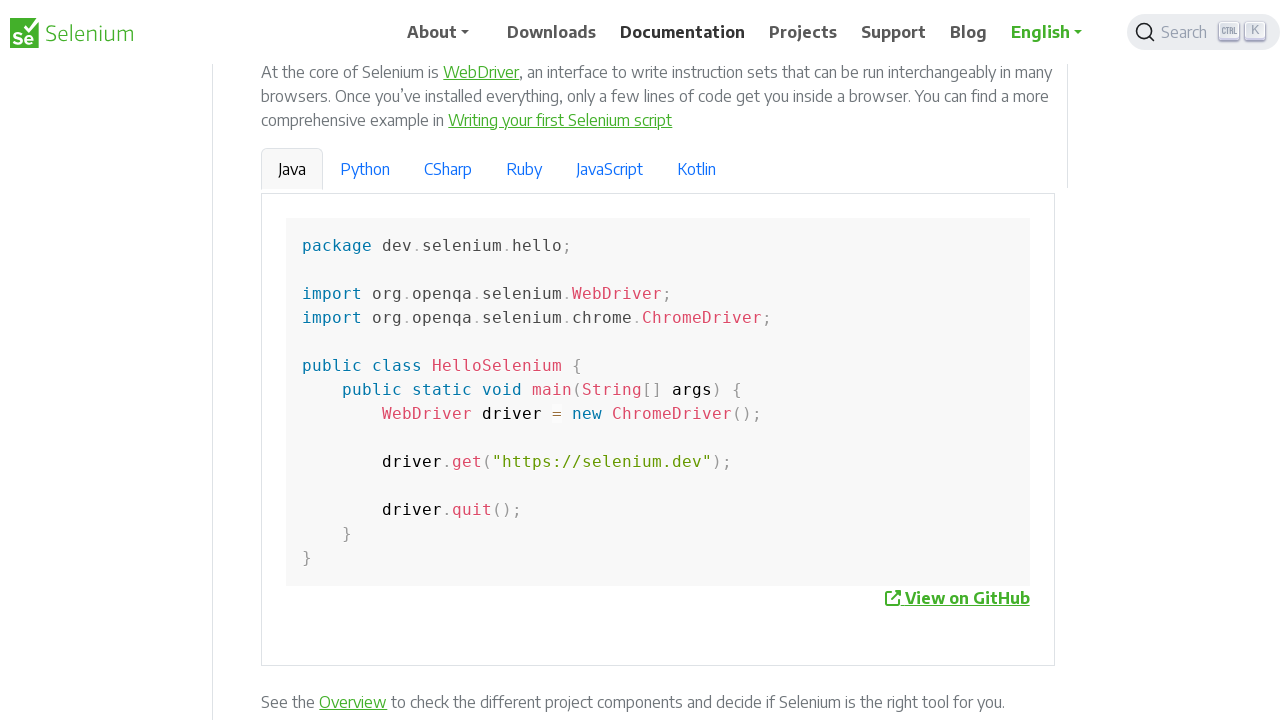